Tests add-to-cart functionality on a demo e-commerce site by clicking the add to cart button for a product and verifying the product appears in the shopping cart panel.

Starting URL: https://bstackdemo.com/

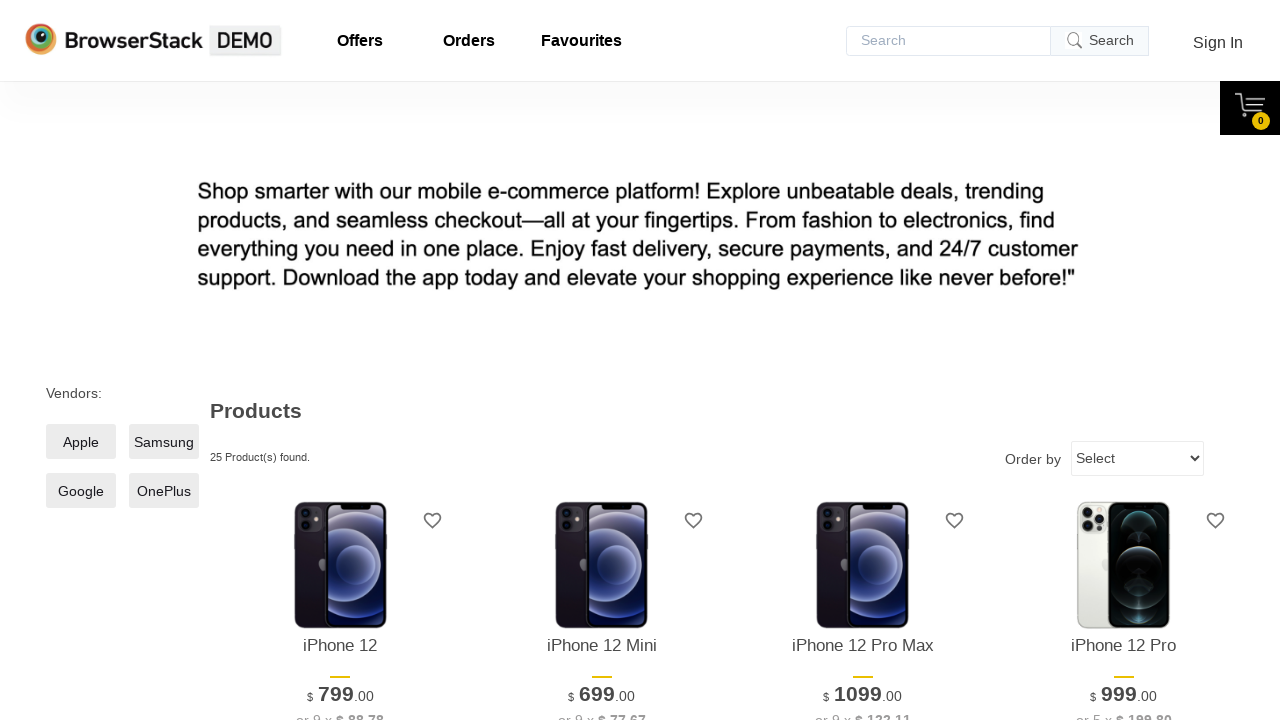

First product element became visible
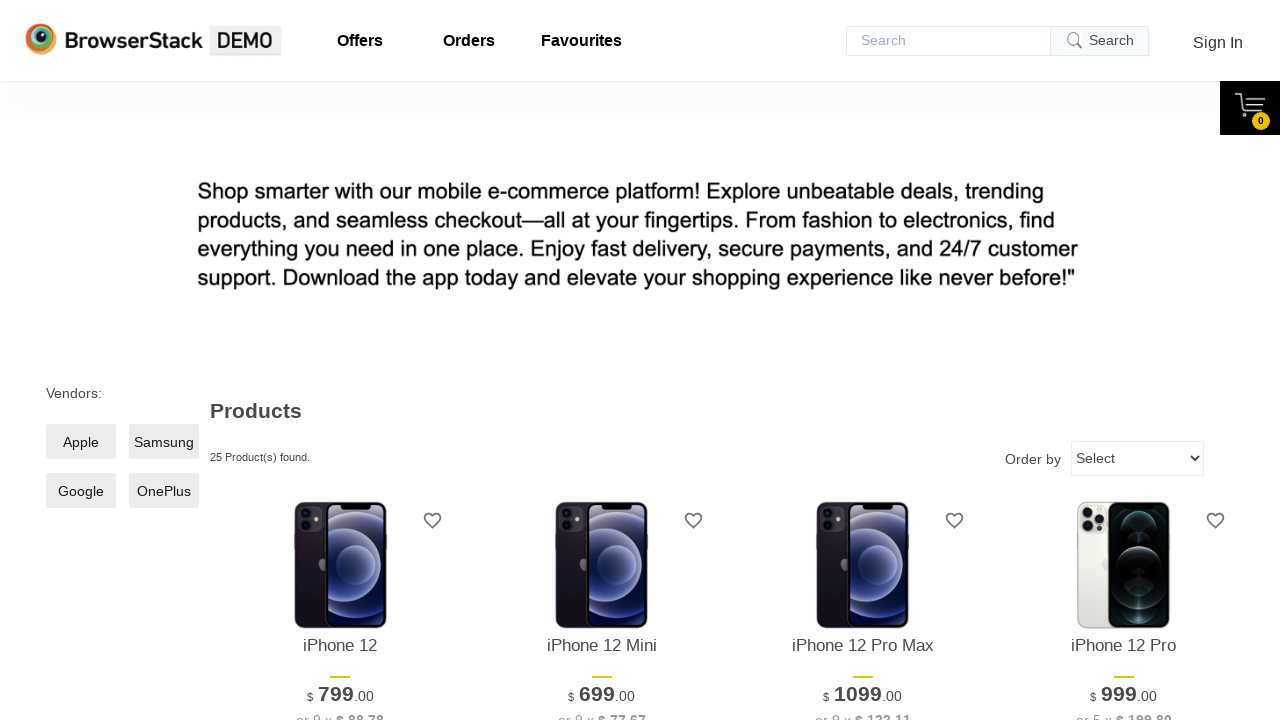

Retrieved first product name: iPhone 12
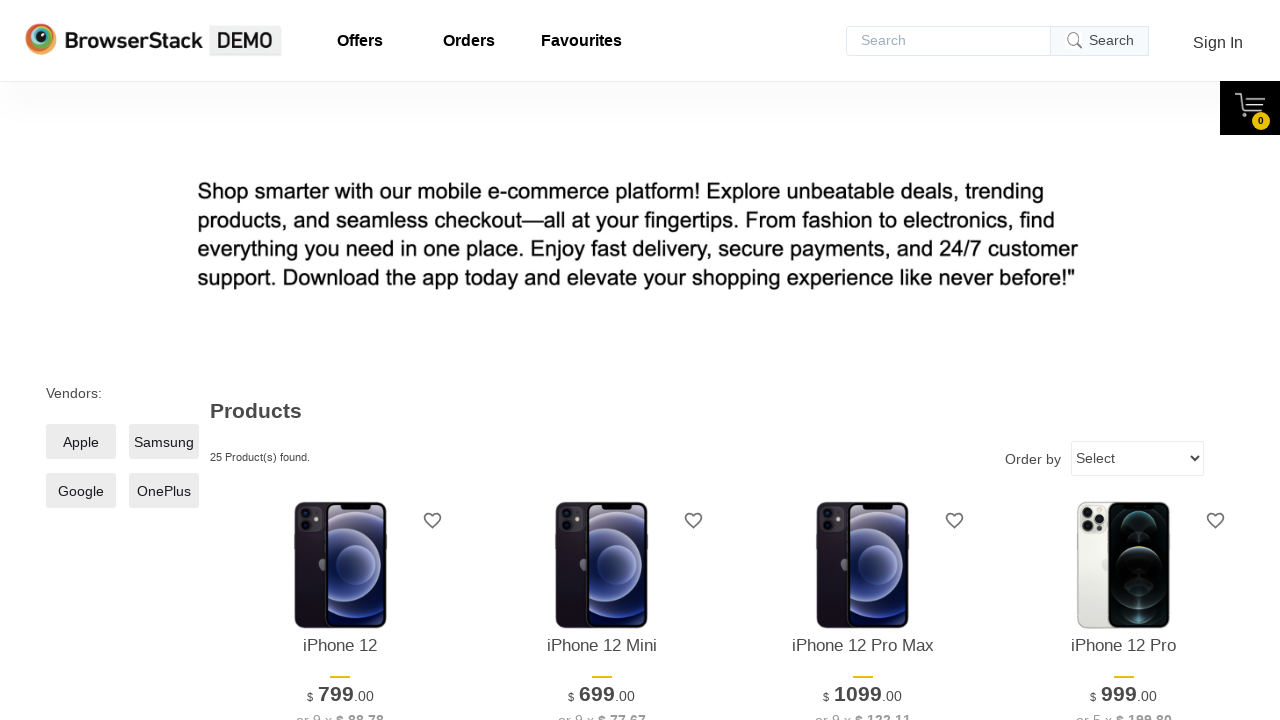

Add to Cart button became visible
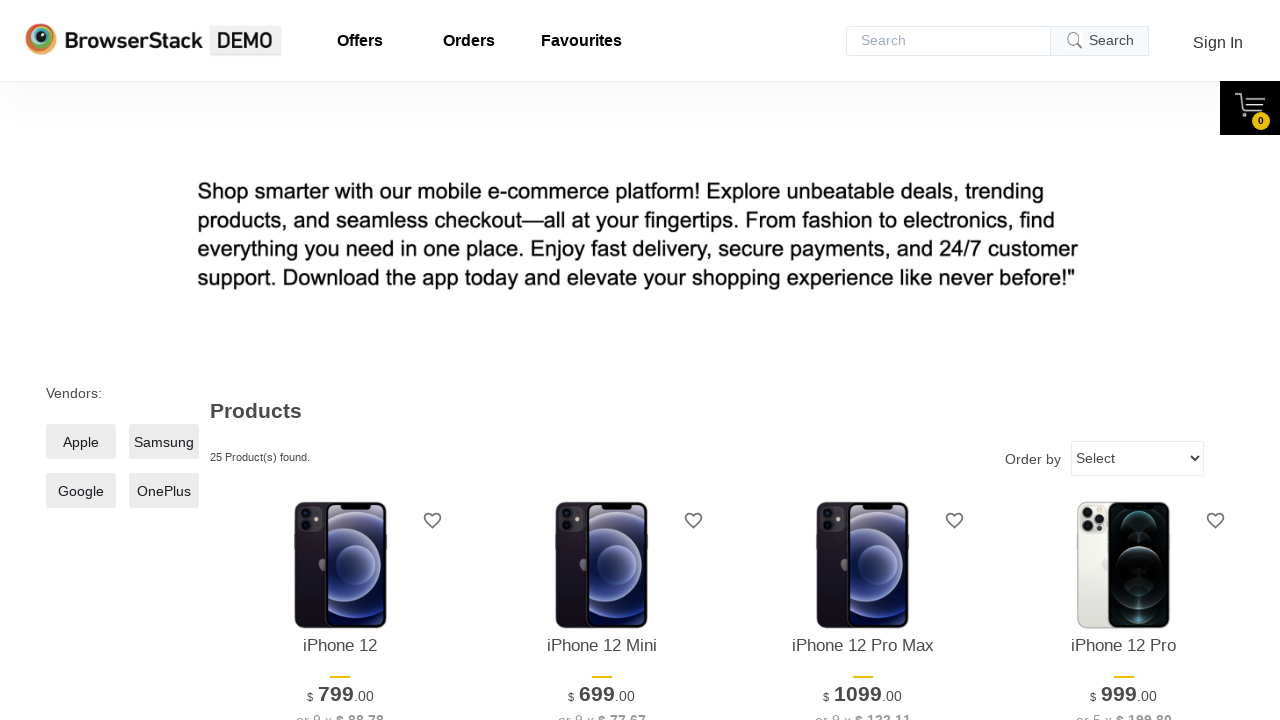

Clicked Add to Cart button for first product at (340, 361) on xpath=//*[@id='1']/div[4]
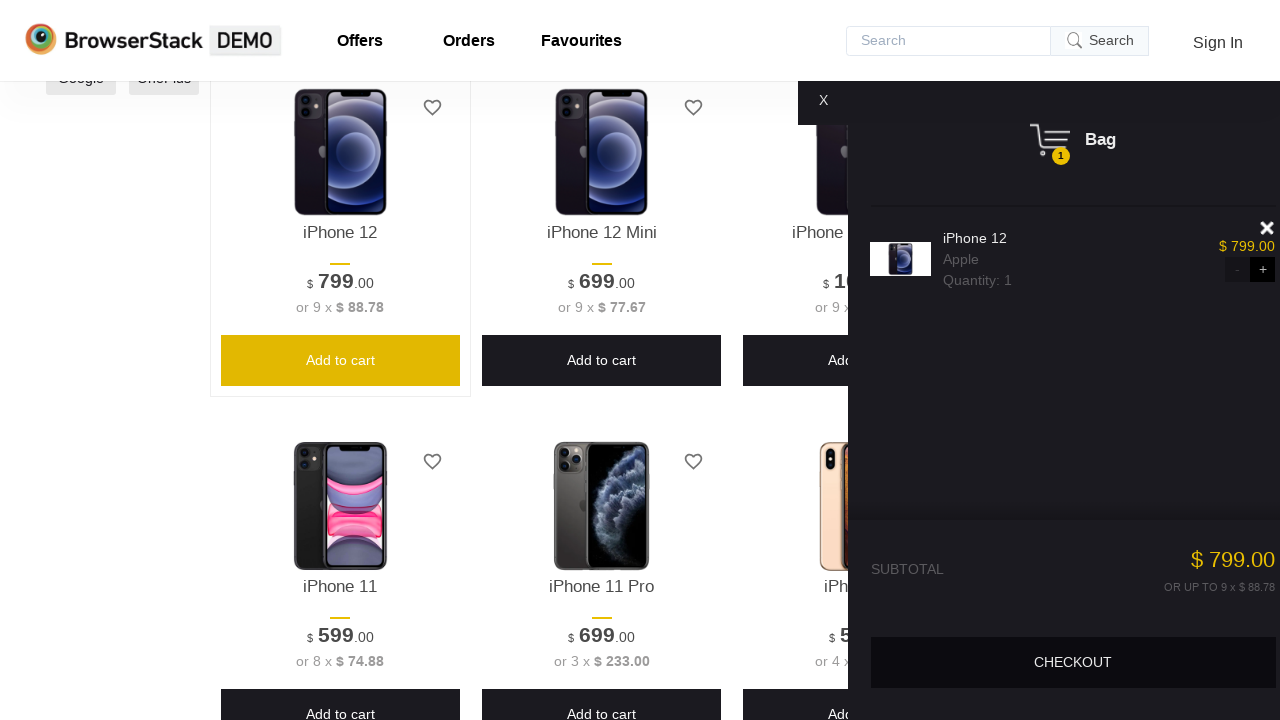

Shopping cart panel appeared
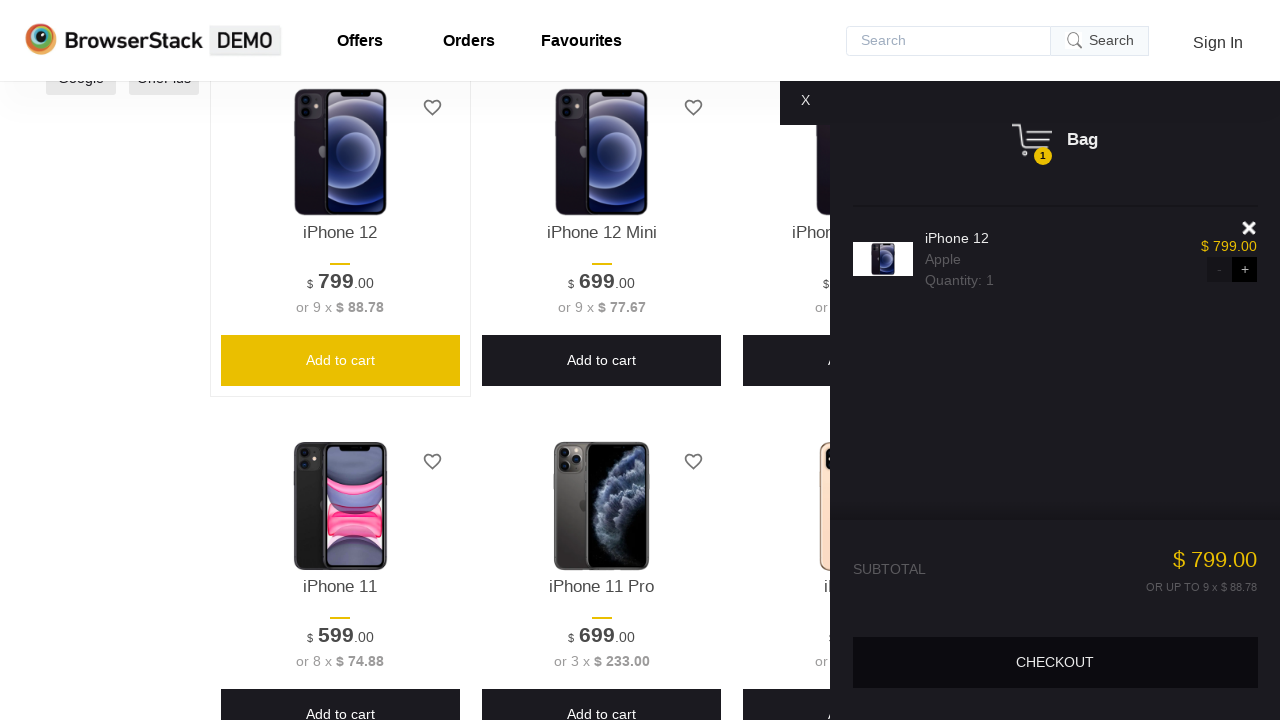

Product successfully appeared in shopping cart
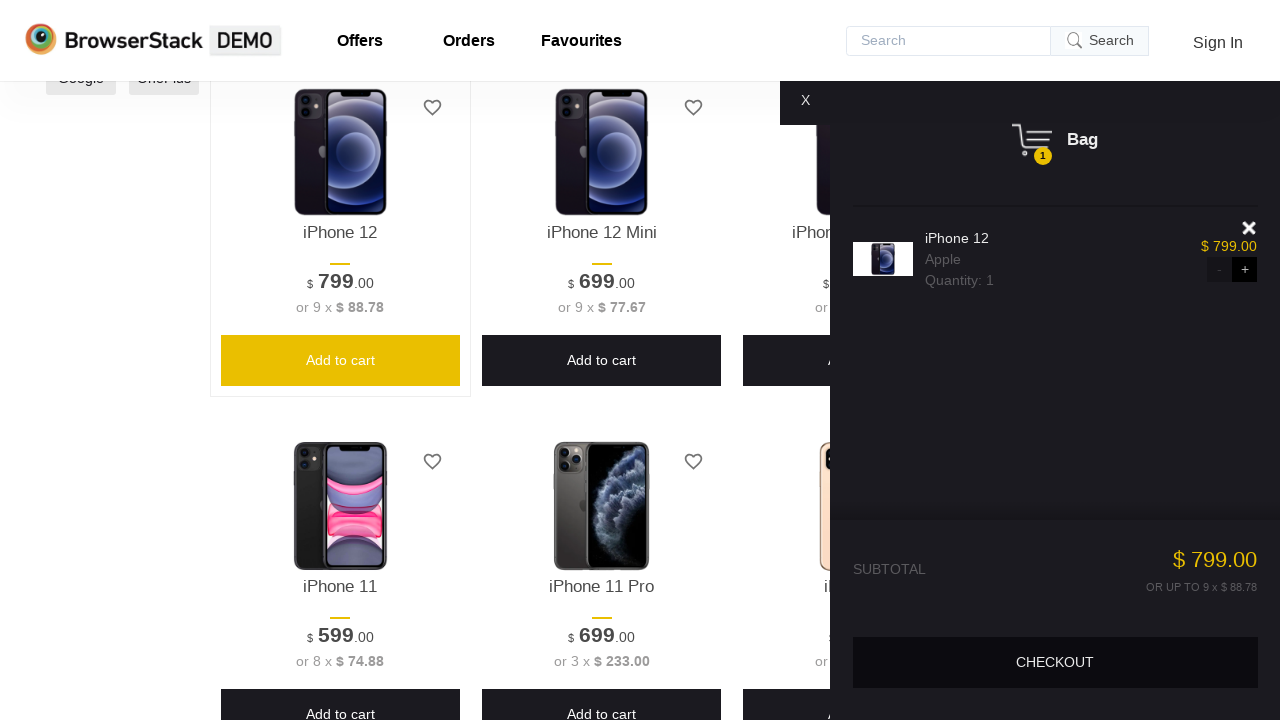

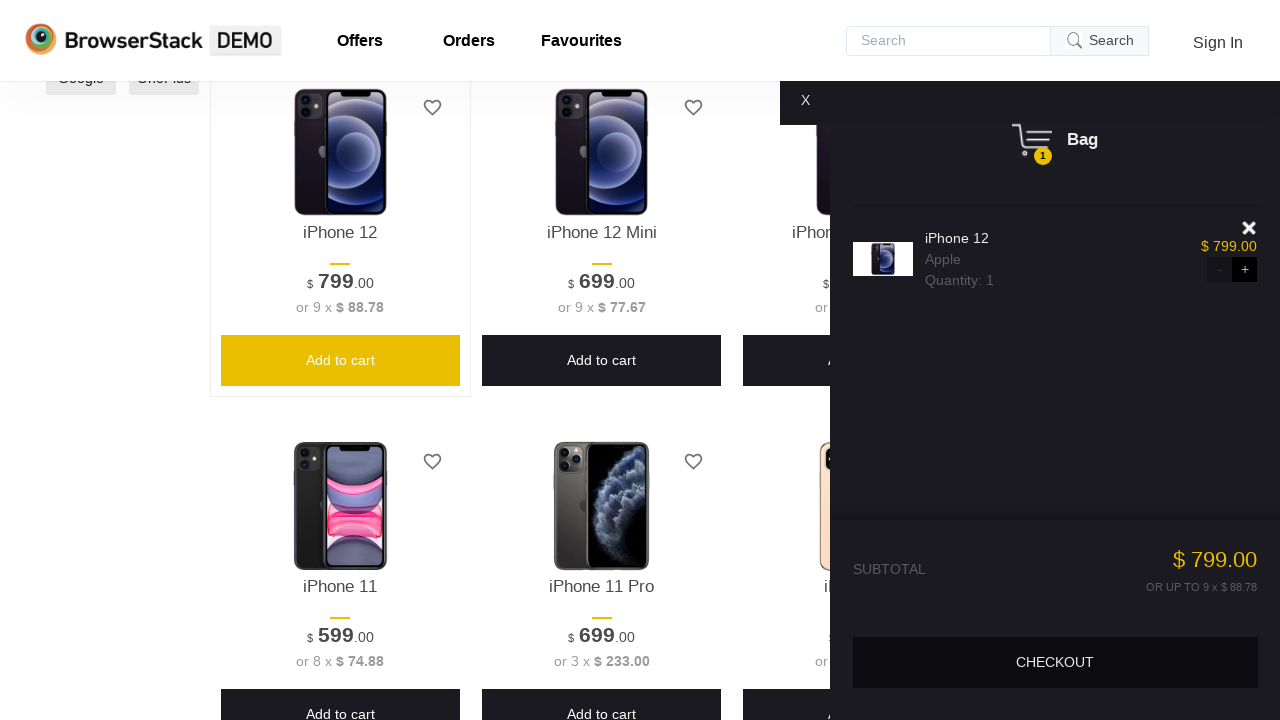